Tests the dynamic controls page by clicking the Remove button, waiting for the loading bar to disappear, and verifying that the checkbox is removed and the "It's gone!" message is displayed.

Starting URL: https://practice.cydeo.com/dynamic_controls

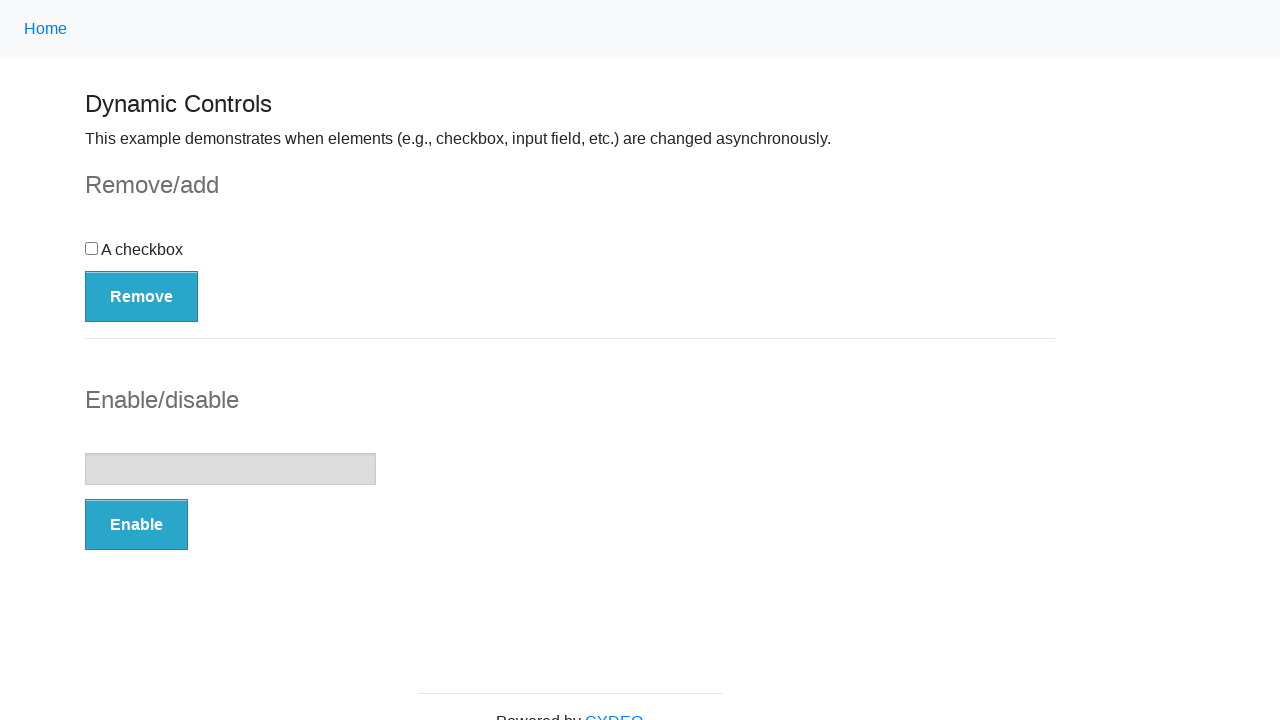

Clicked the Remove button at (142, 296) on button:has-text('Remove')
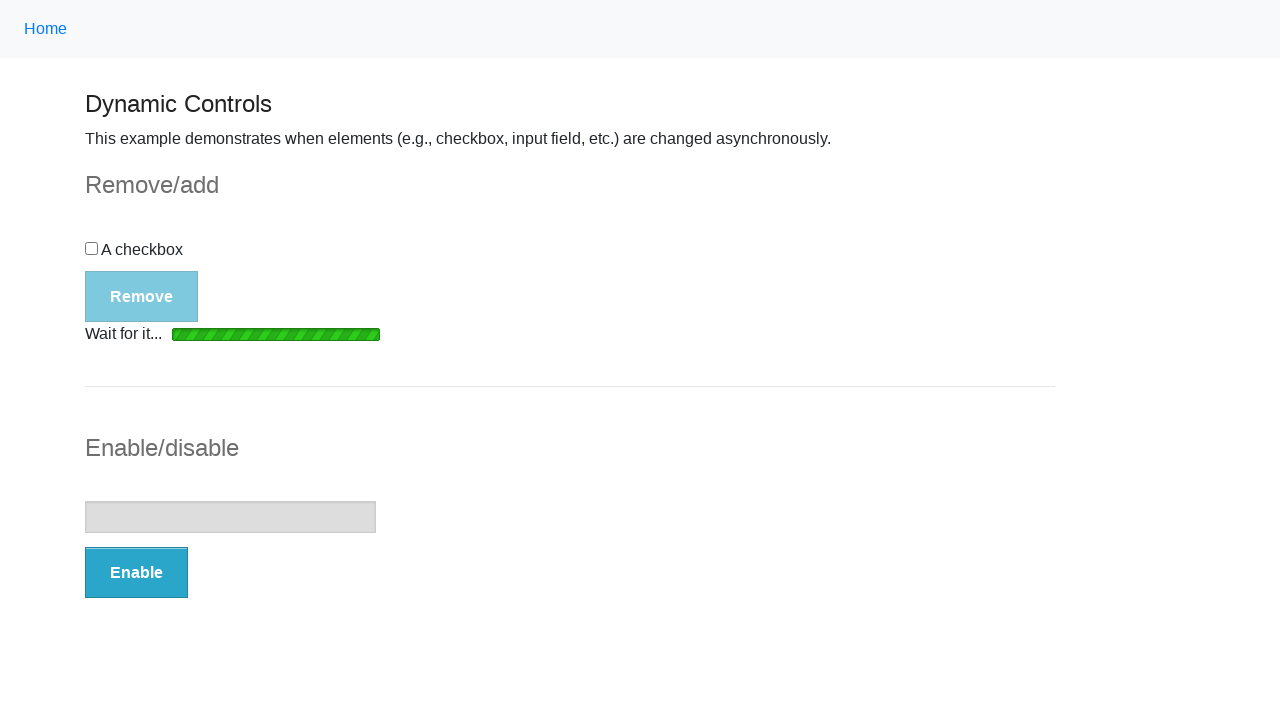

Loading bar disappeared
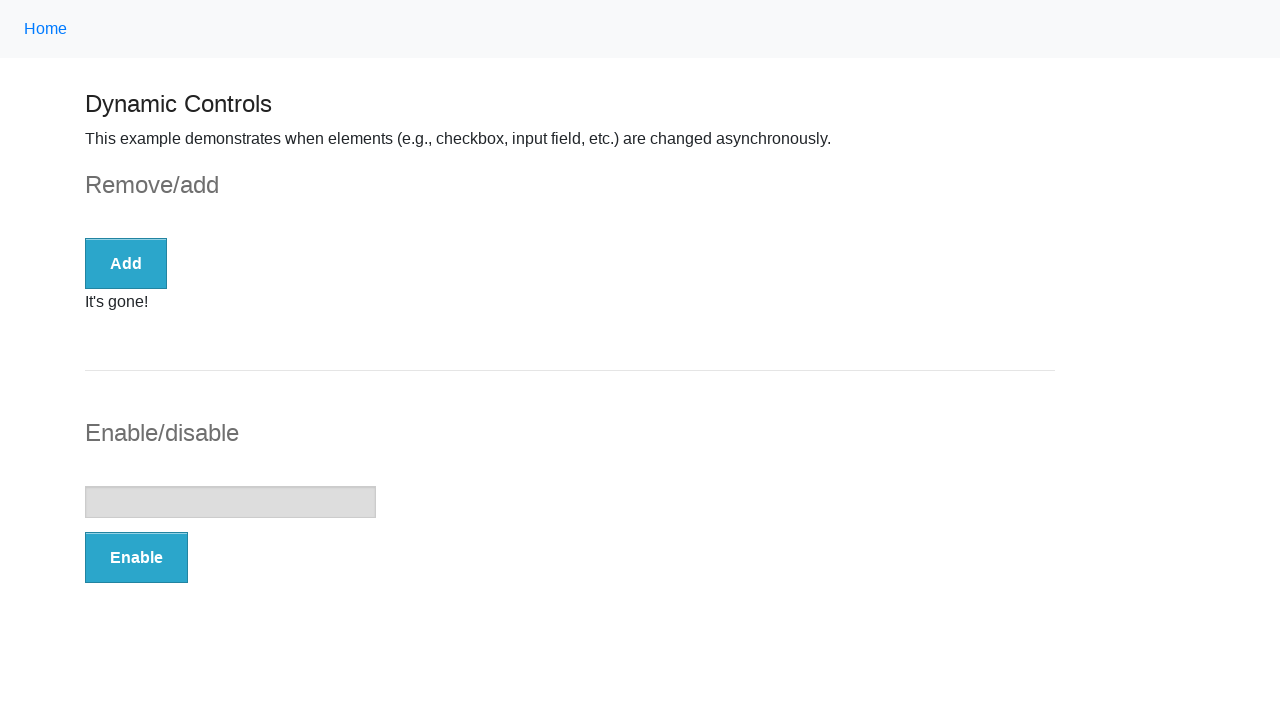

Verified that the checkbox is removed and not visible
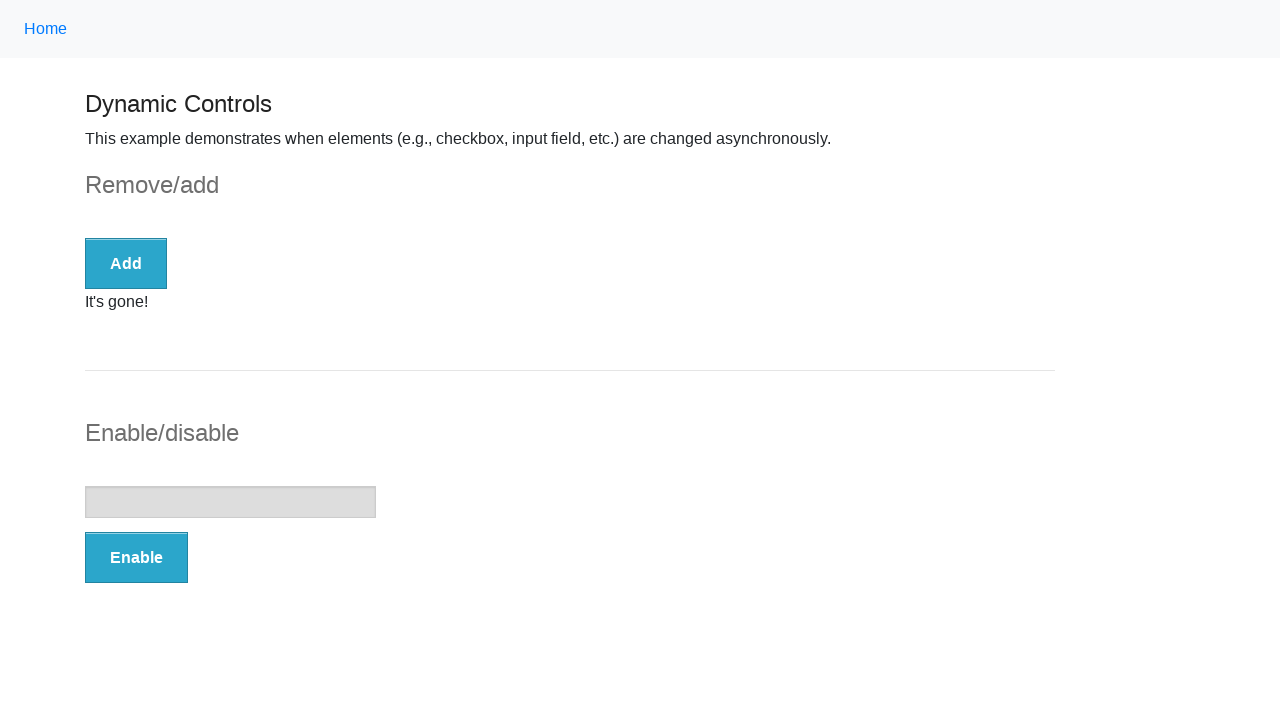

Verified that the message is visible
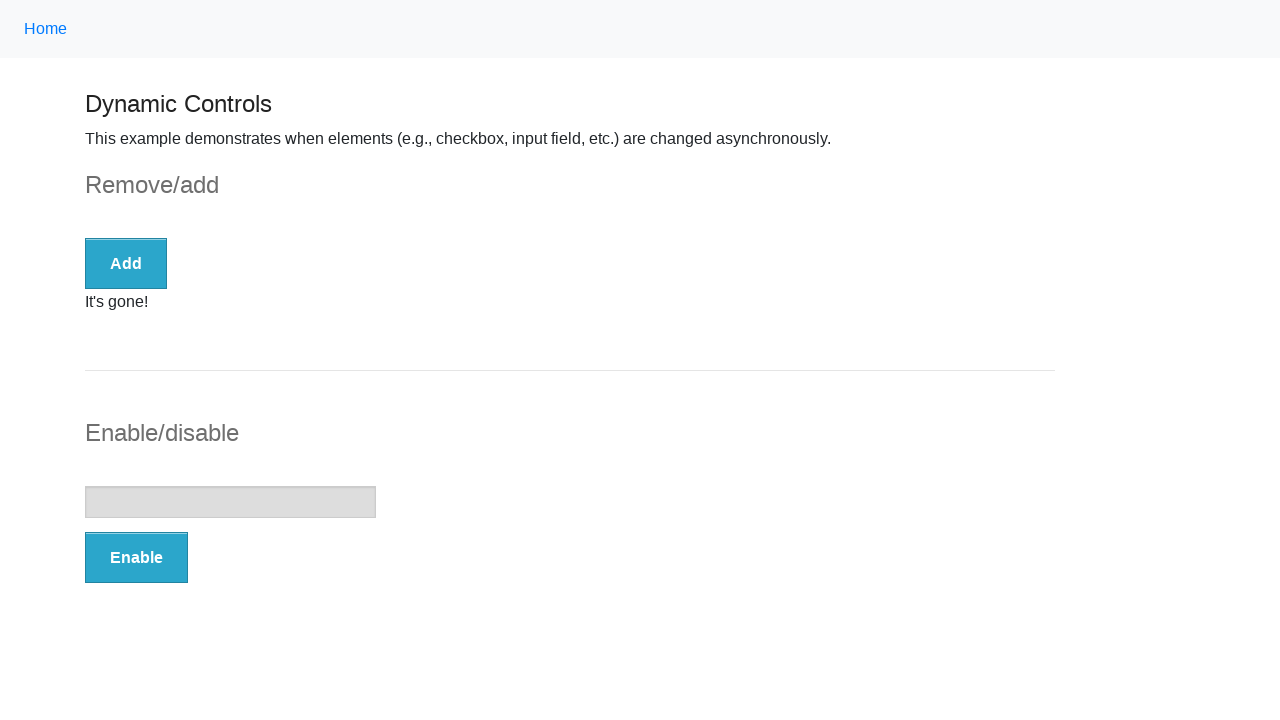

Verified that the message displays "It's gone!"
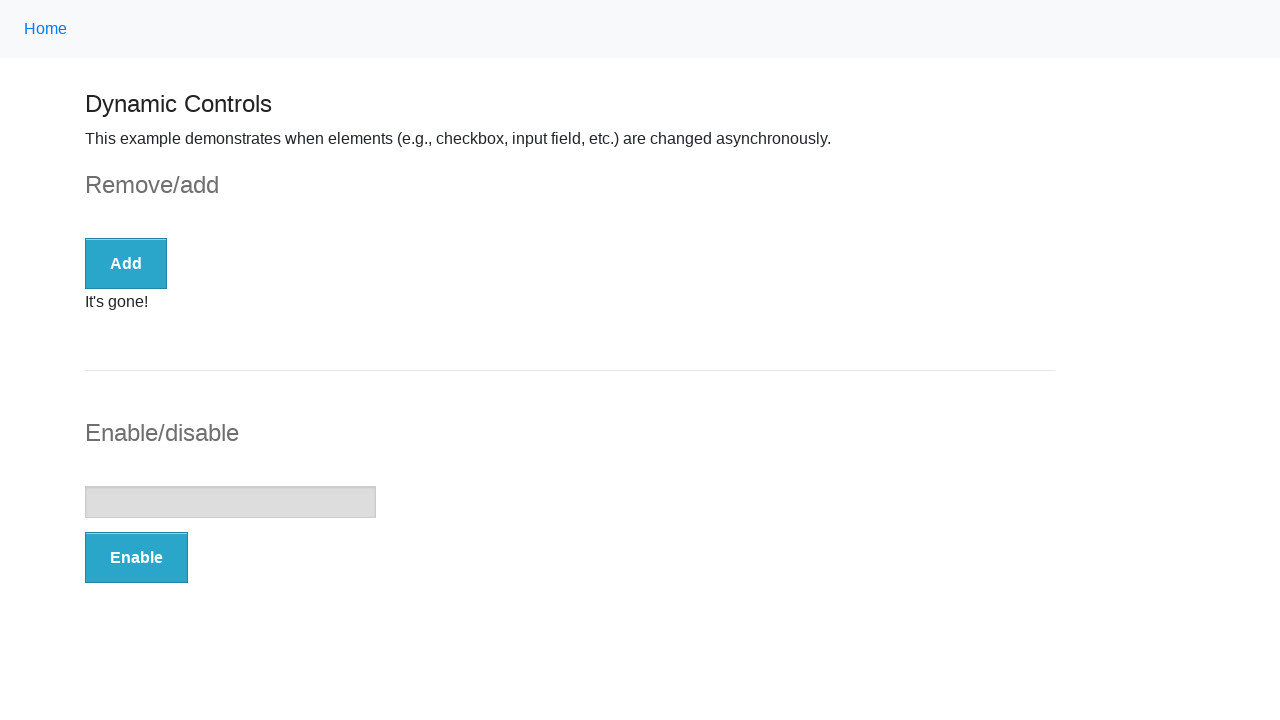

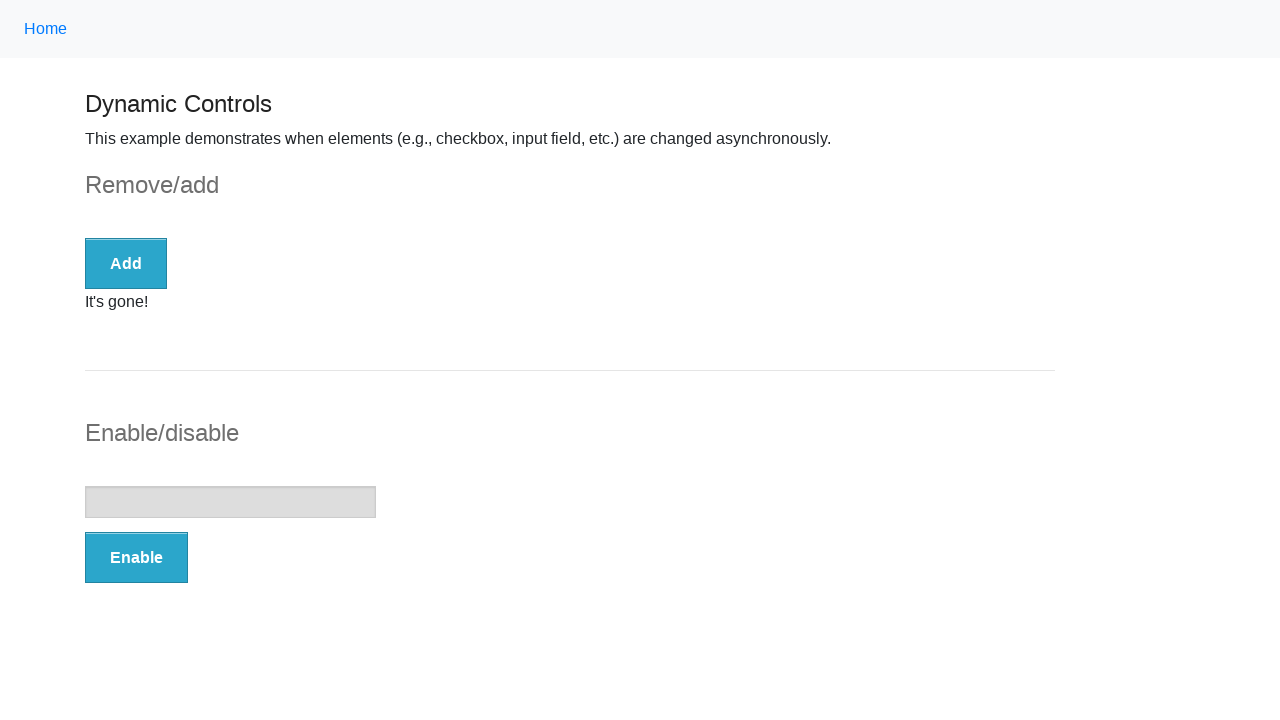